Tests dynamic content by navigating to the page and clicking a link to refresh content

Starting URL: https://the-internet.herokuapp.com

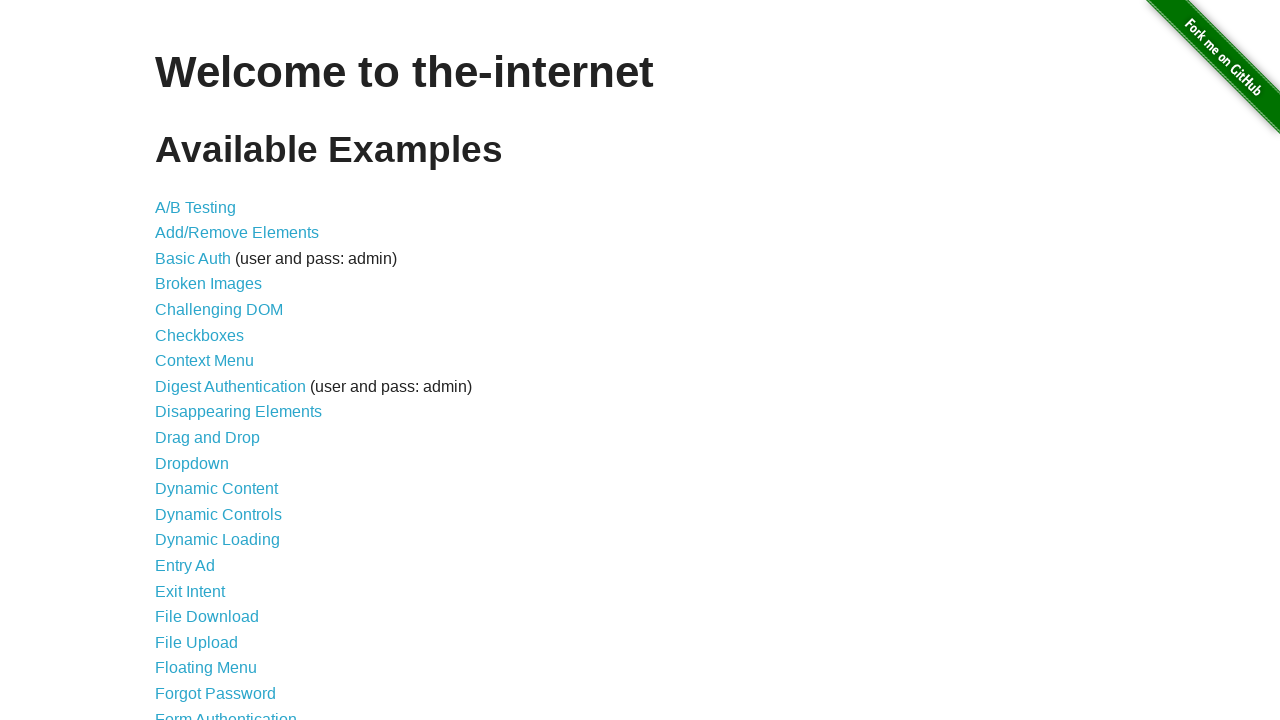

Clicked on Dynamic Content link at (216, 489) on text=Dynamic Content
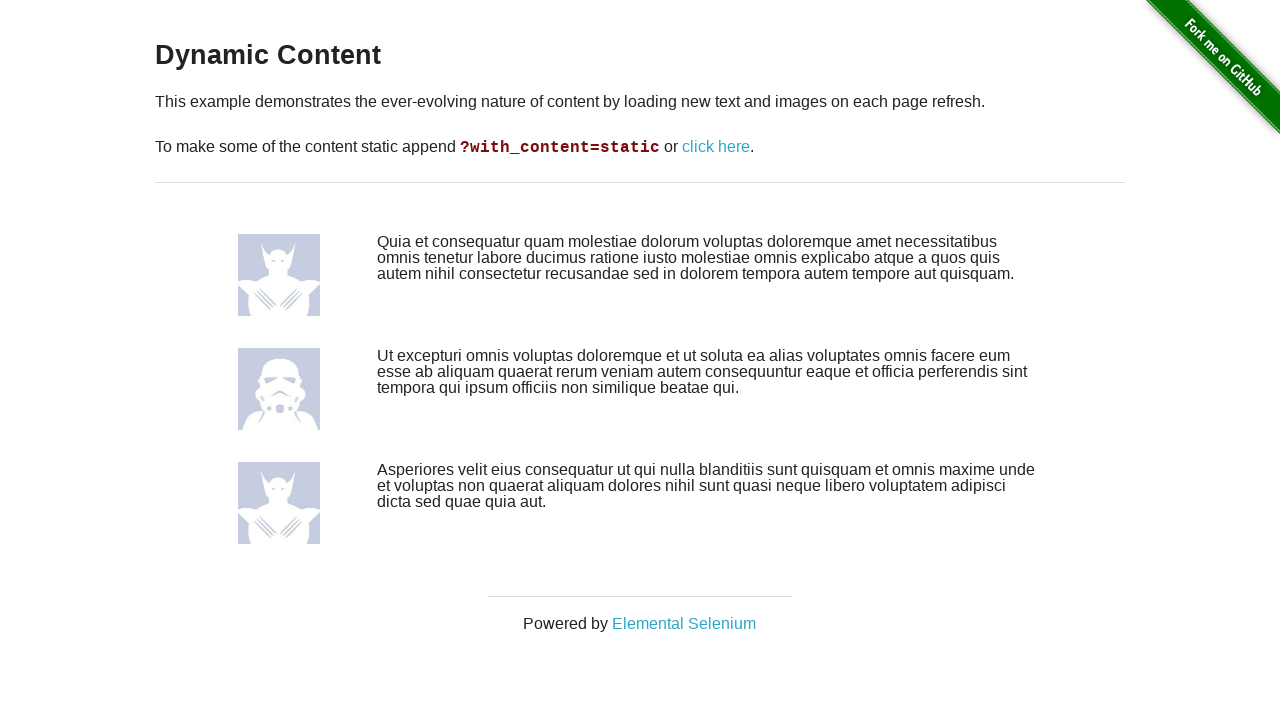

Clicked on 'click here' link to refresh content at (716, 147) on text=click here
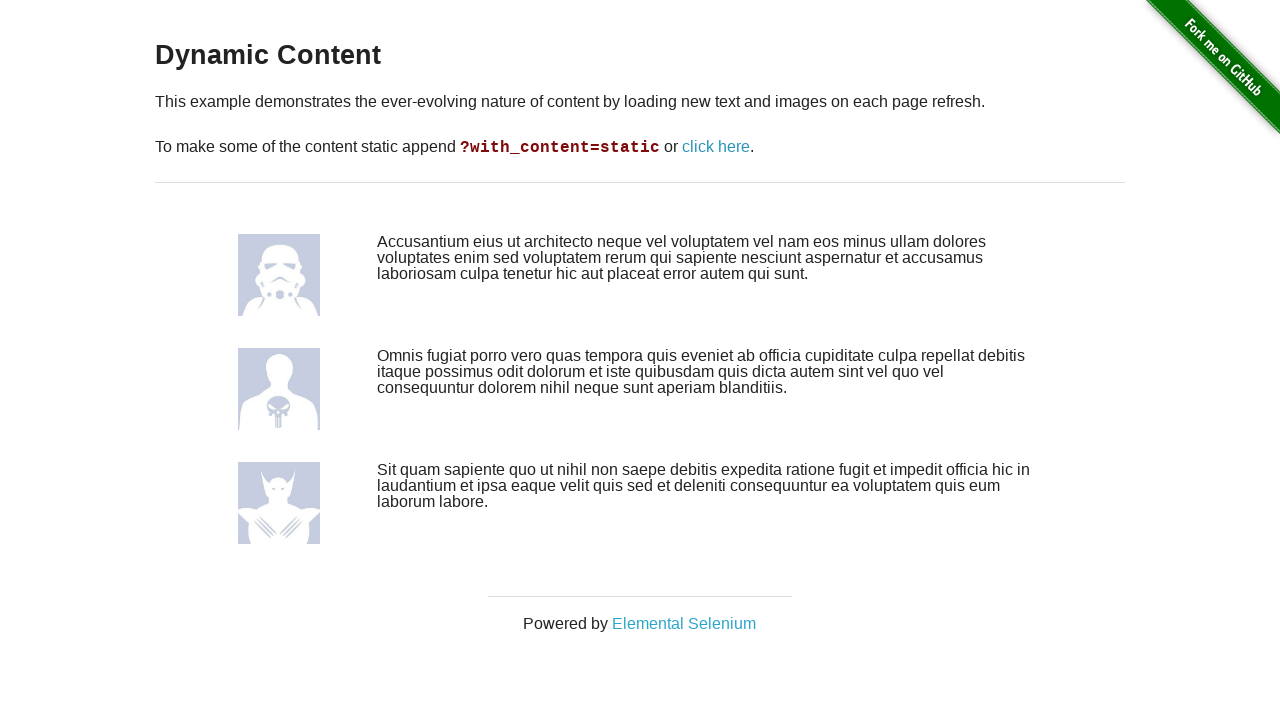

Dynamic content loaded and #content element is visible
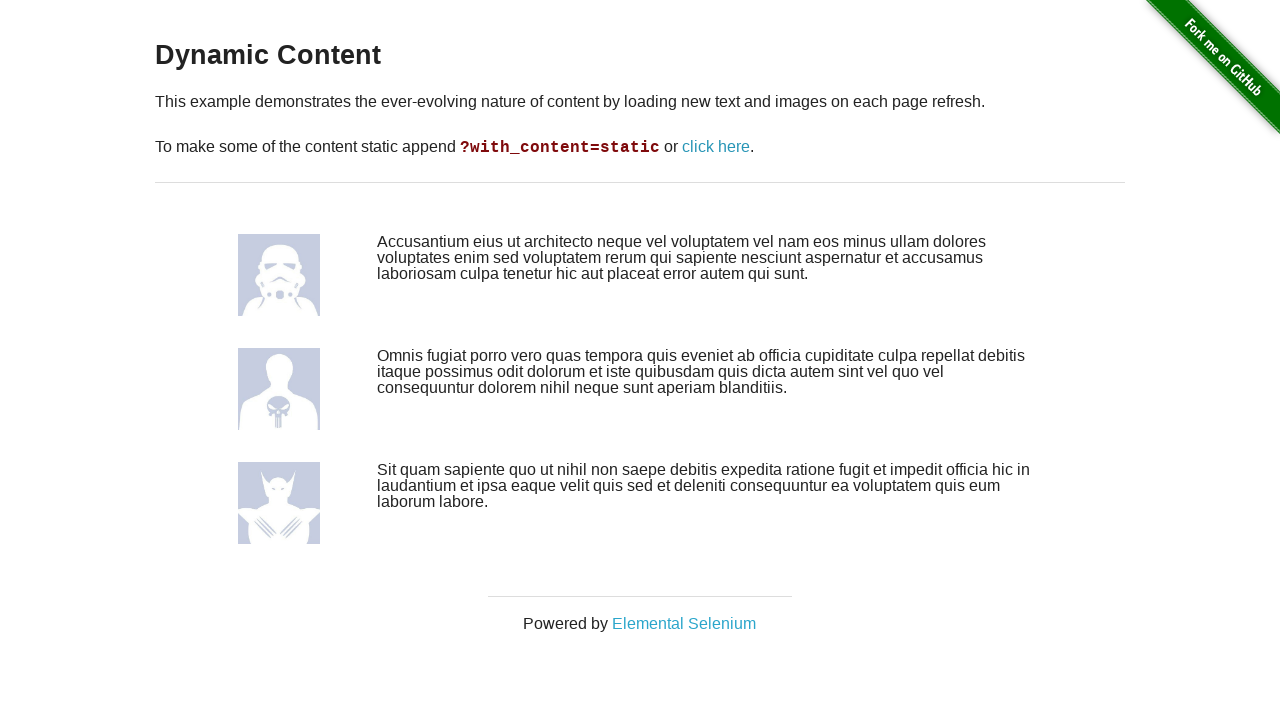

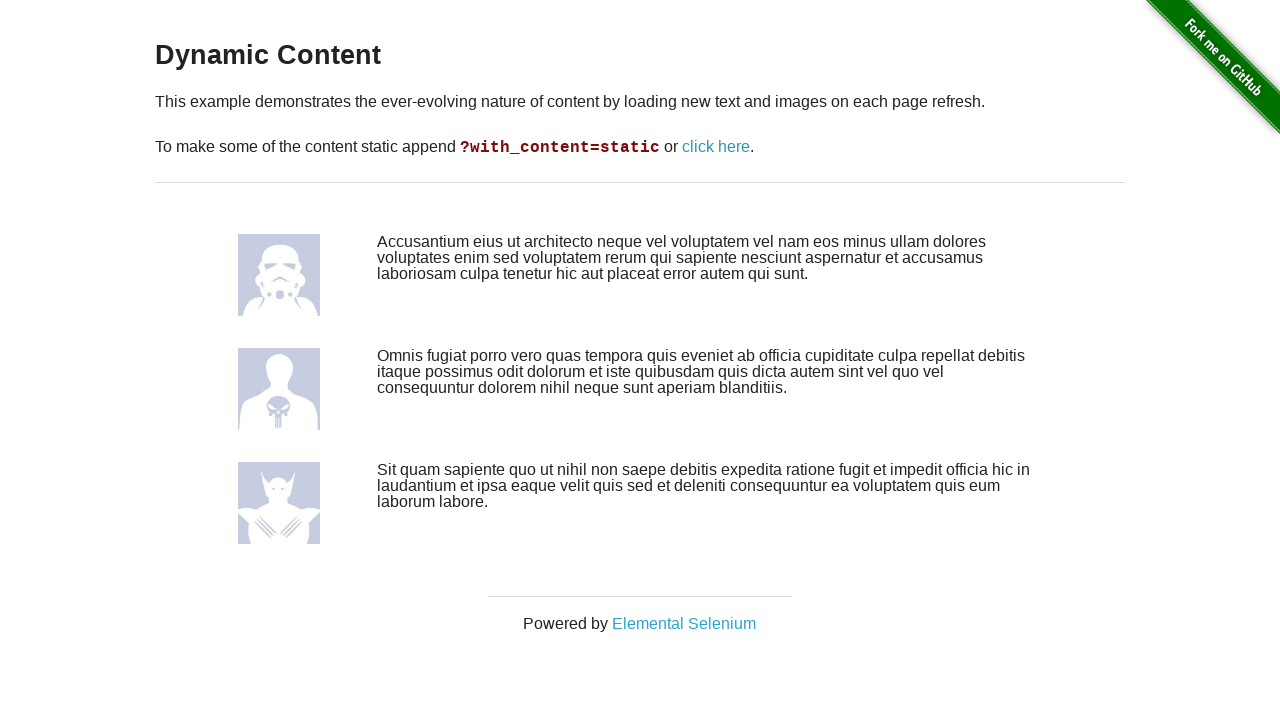